Tests passenger selection dropdown by incrementing adult, child, and infant counts multiple times and verifying the selection

Starting URL: https://rahulshettyacademy.com/dropdownsPractise/

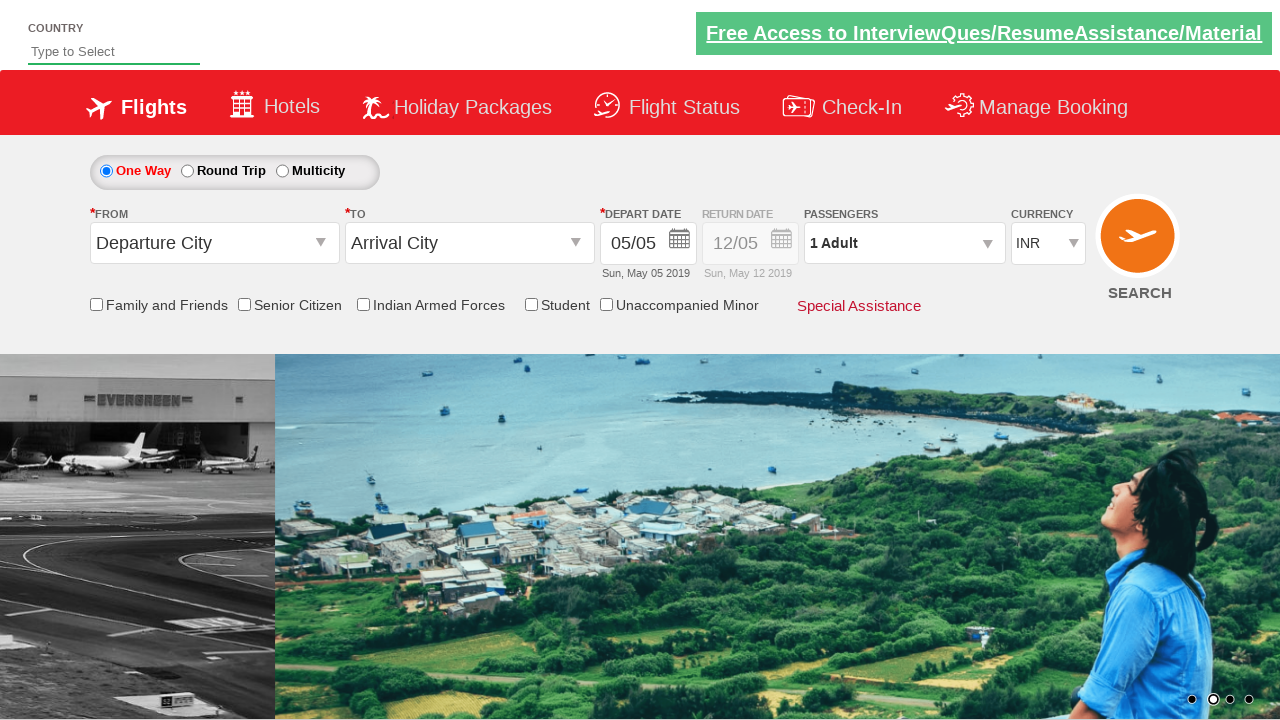

Clicked on passenger info dropdown to open it at (904, 243) on div#divpaxinfo
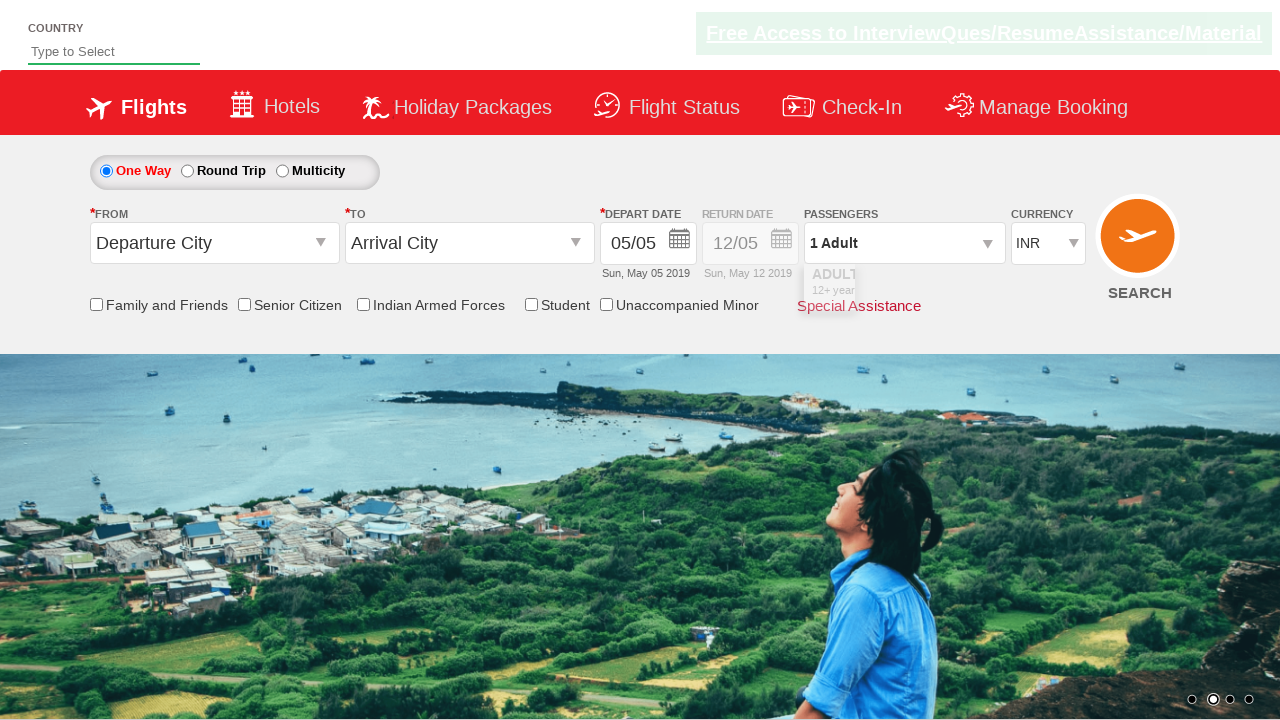

Clicked adult increment button (first time) at (982, 288) on span#hrefIncAdt
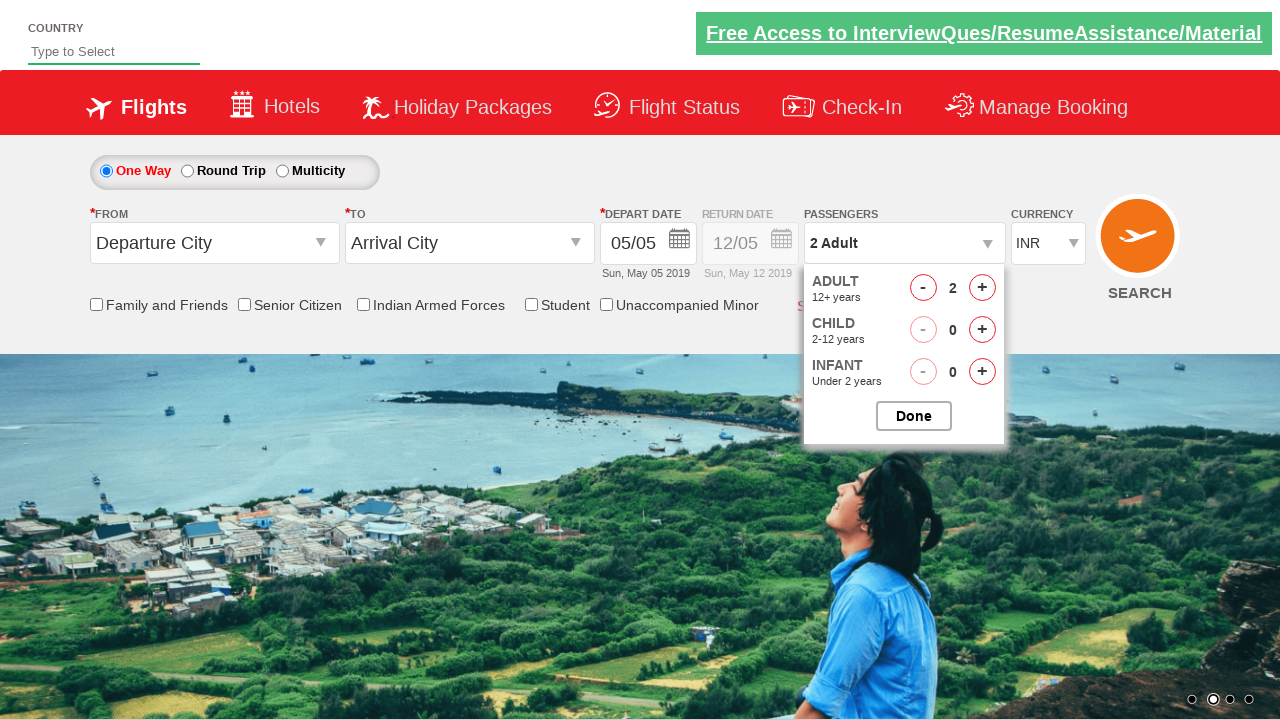

Clicked adult increment button (second time) at (982, 288) on span#hrefIncAdt
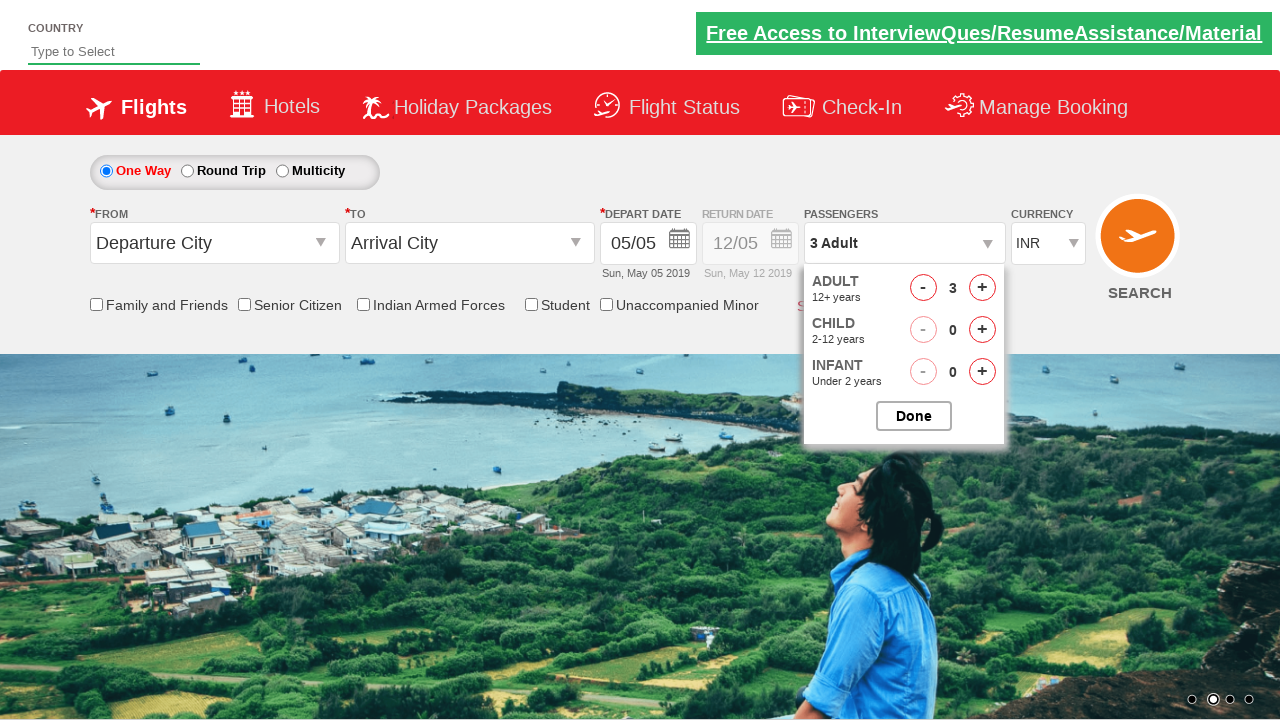

Clicked child increment button (first time) at (982, 330) on span#hrefIncChd
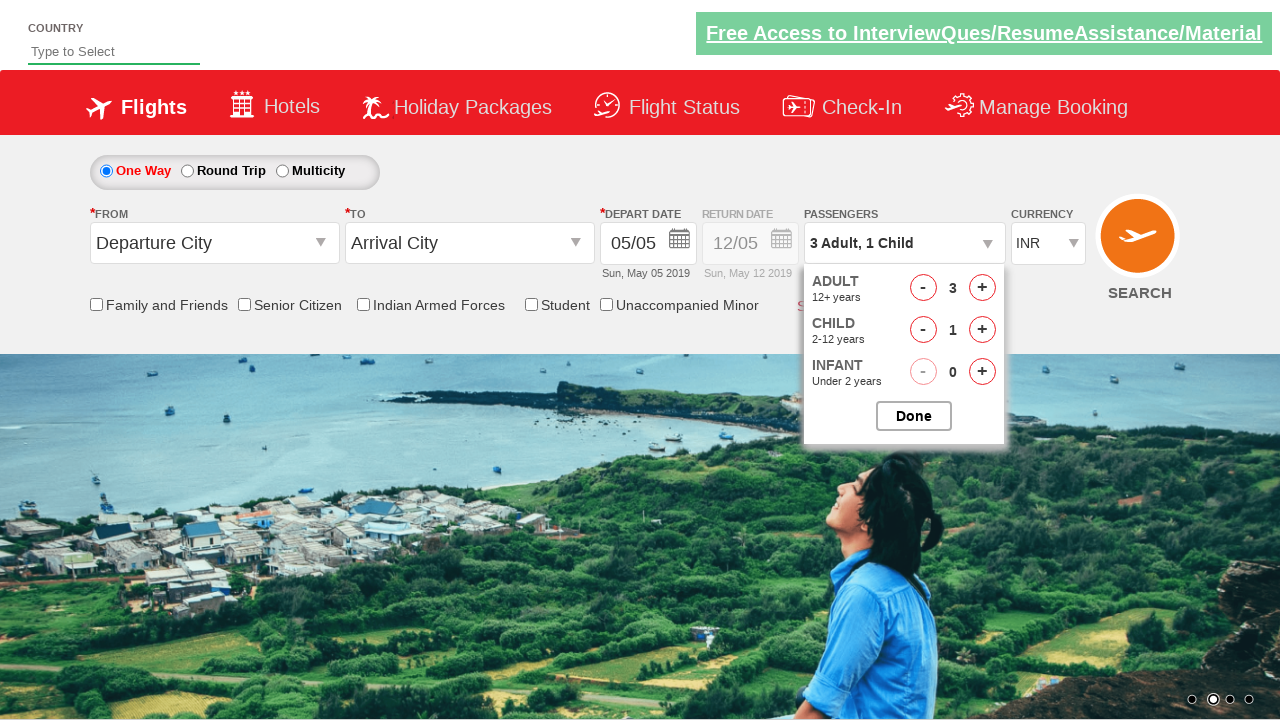

Clicked child increment button (second time) at (982, 330) on span#hrefIncChd
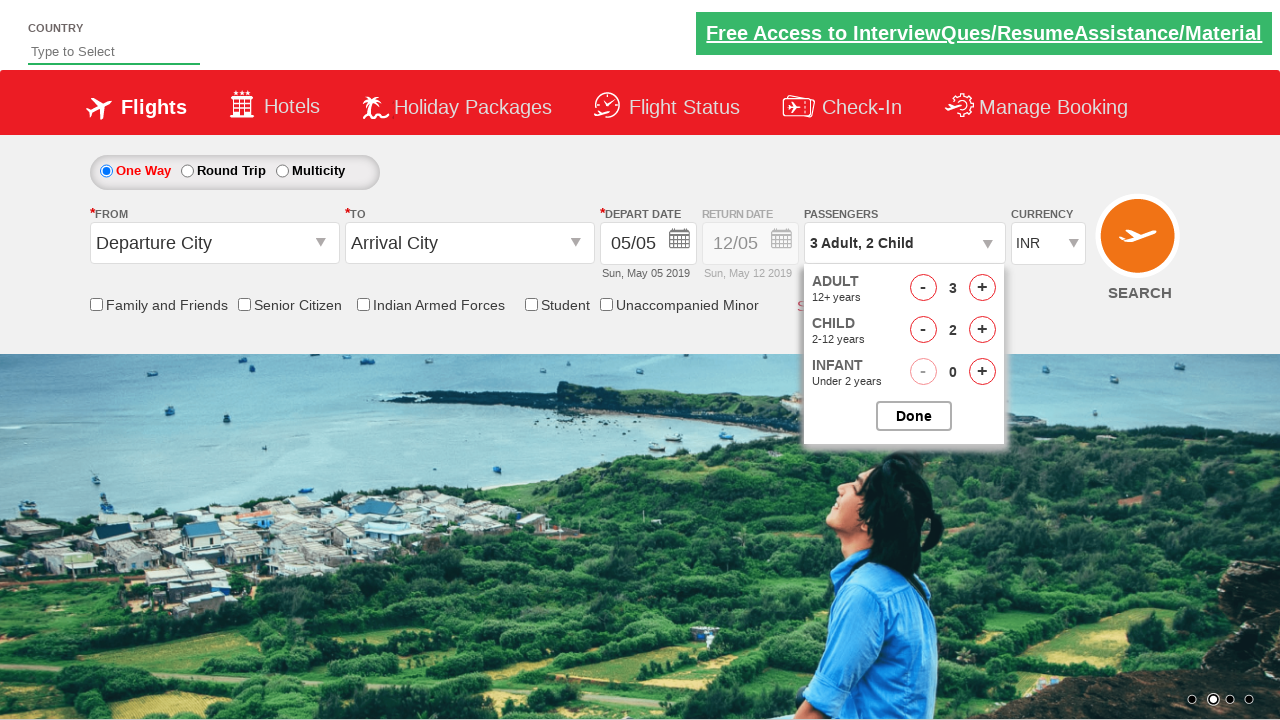

Clicked infant increment button at (982, 372) on span#hrefIncInf
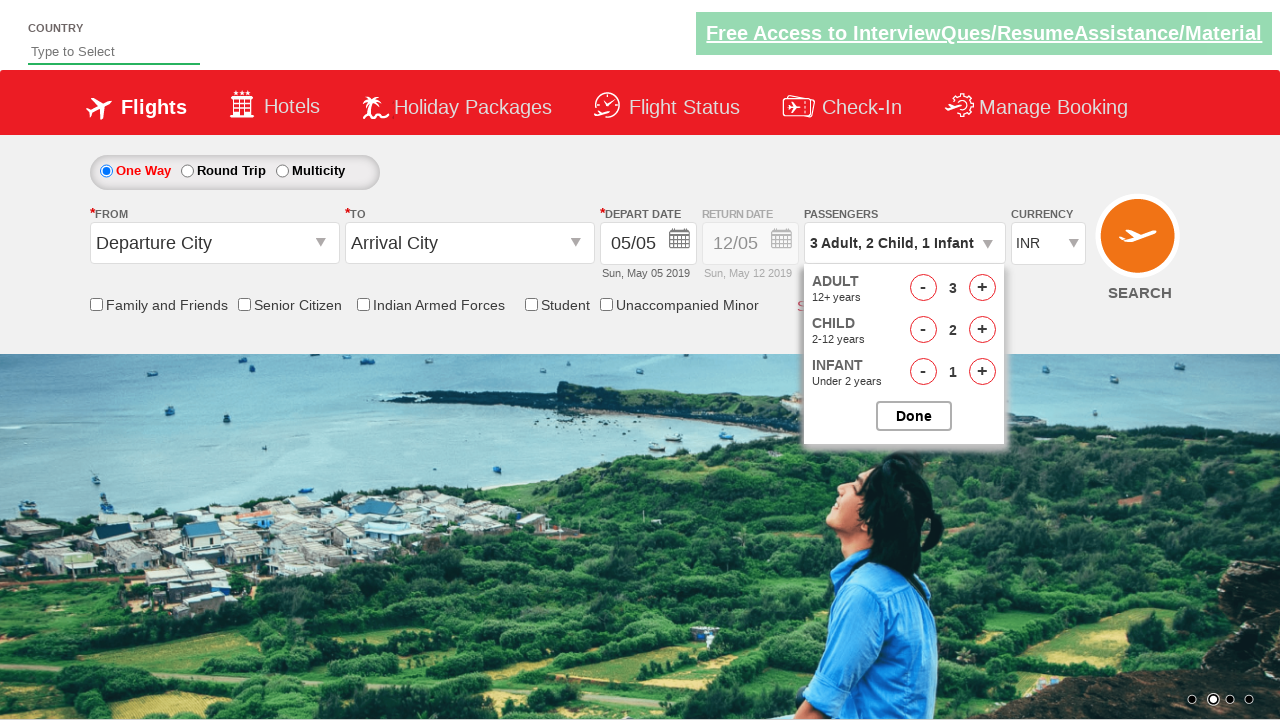

Clicked done button to close the dropdown at (914, 416) on input#btnclosepaxoption
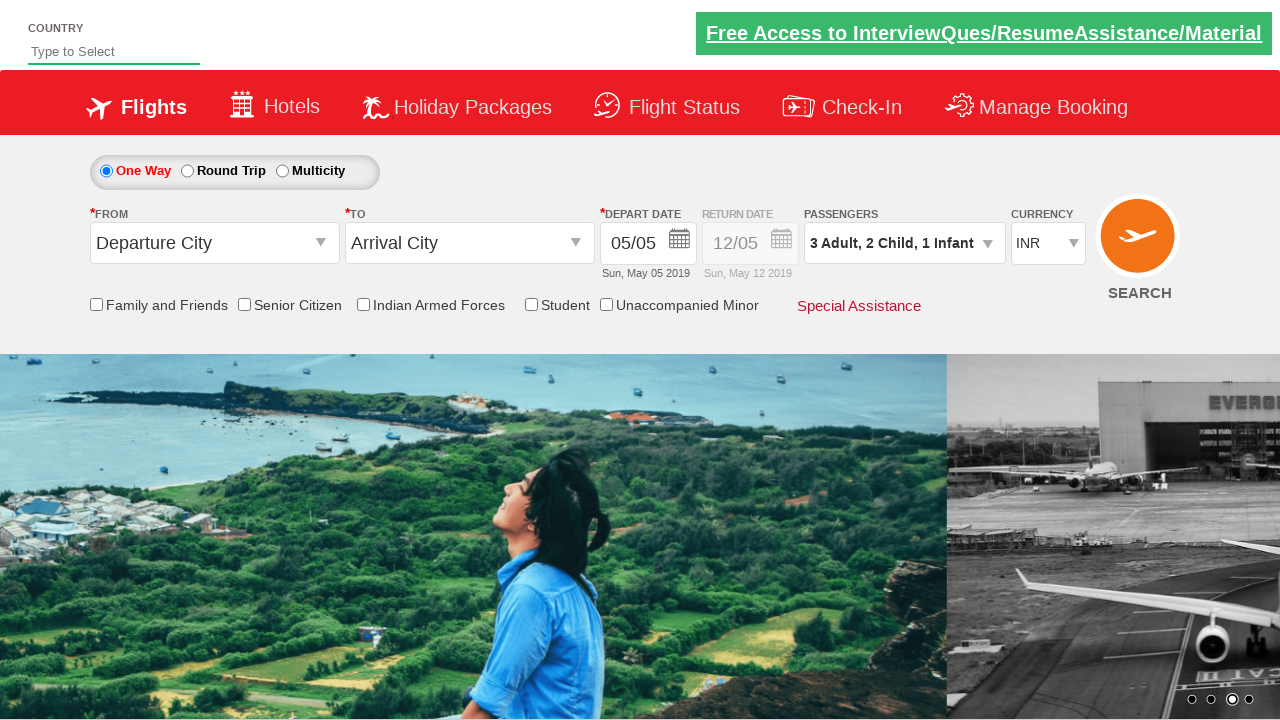

Verified the passenger selection text is displayed
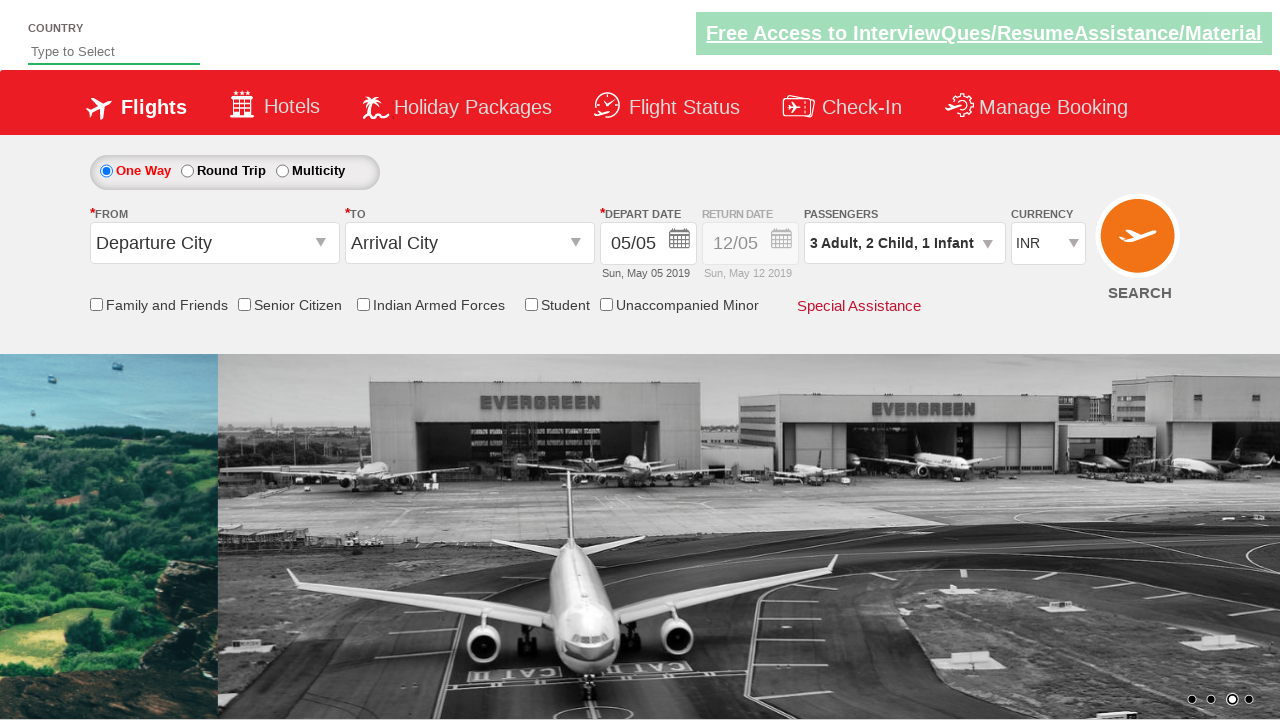

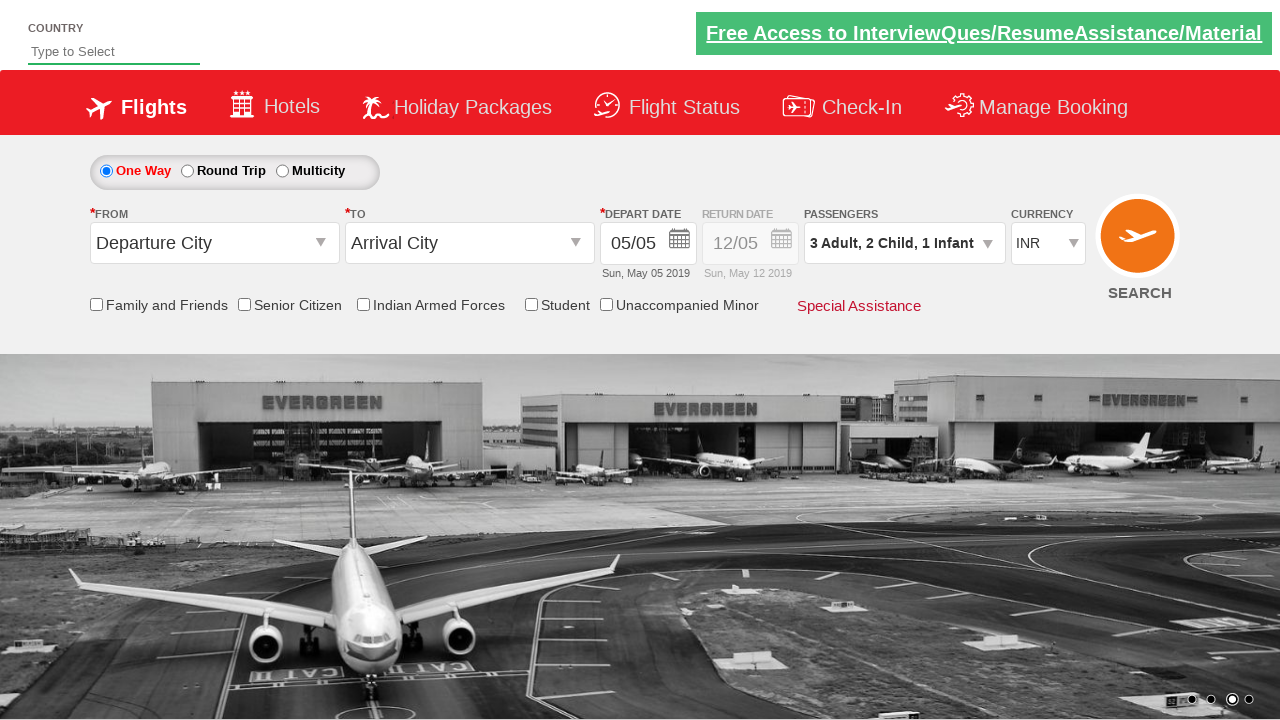